Tests radio button and checkbox interactions on a demo practice form by selecting the male gender radio button and then selecting the "Manual Tester" profession checkbox from a list of options.

Starting URL: https://demoqa.com/automation-practice-form/

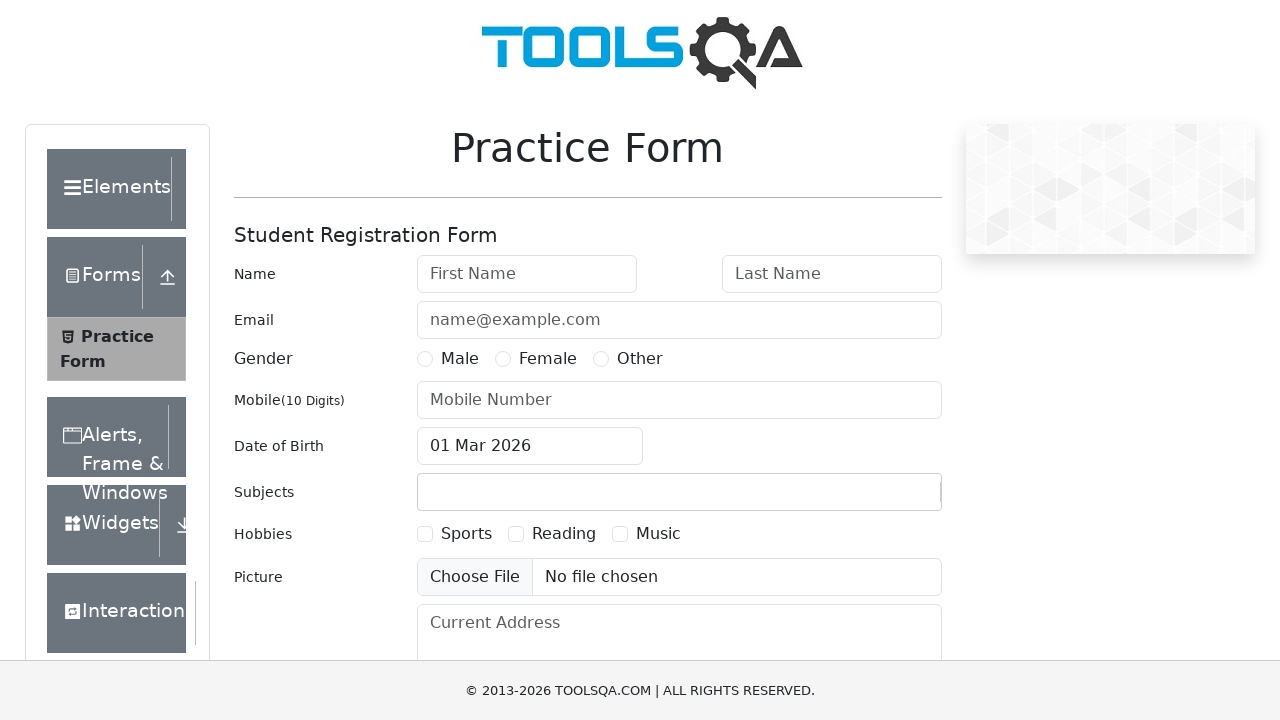

Navigated to automation practice form
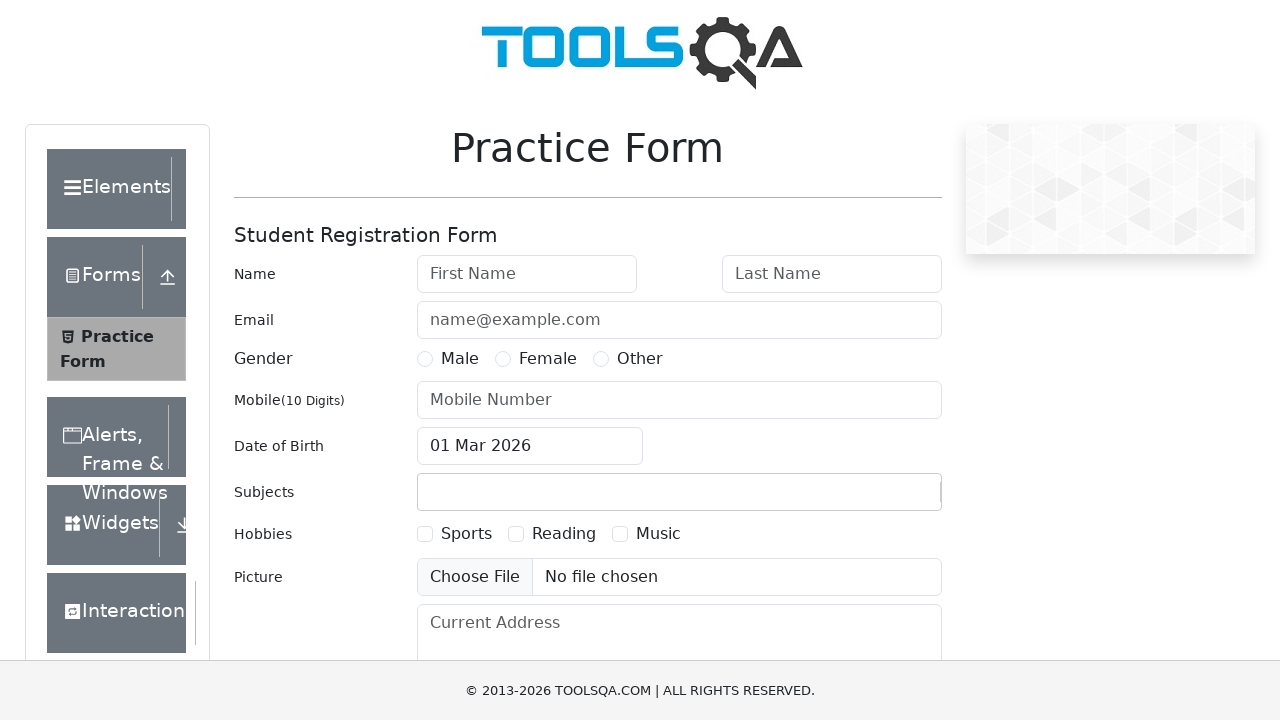

Selected male gender radio button at (460, 359) on label[for='gender-radio-1']
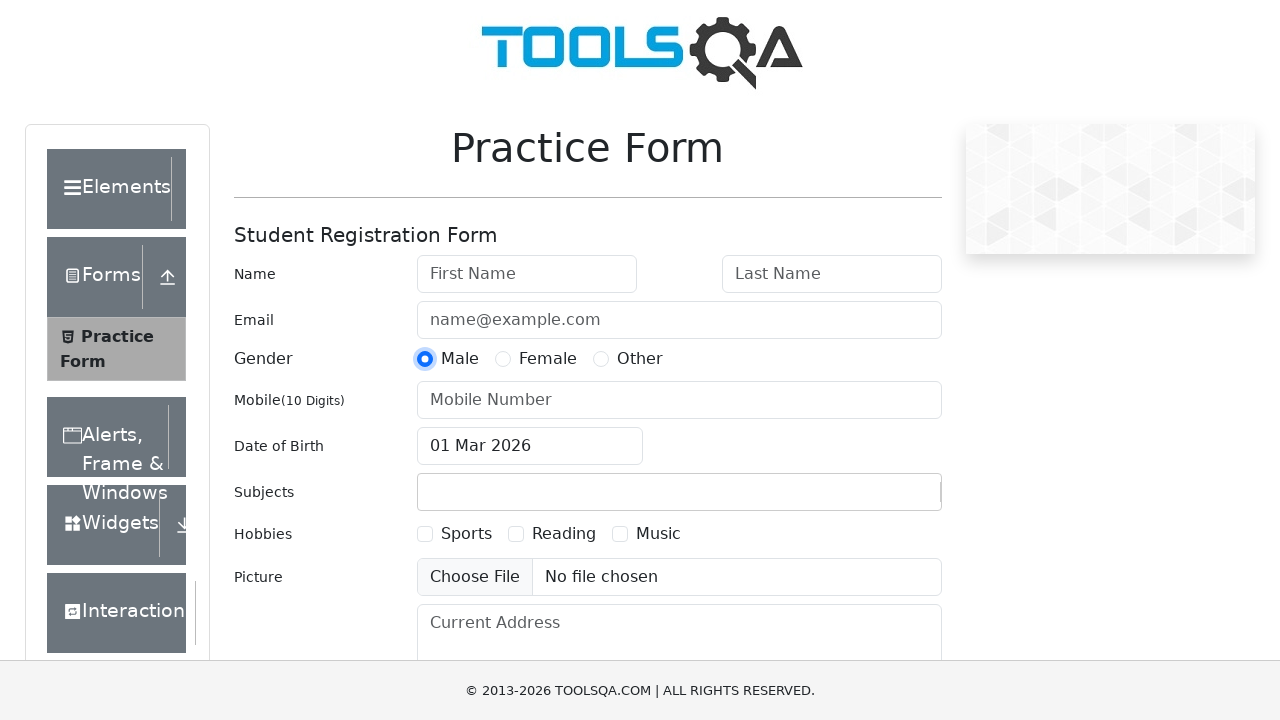

Scrolled down to view profession checkboxes section
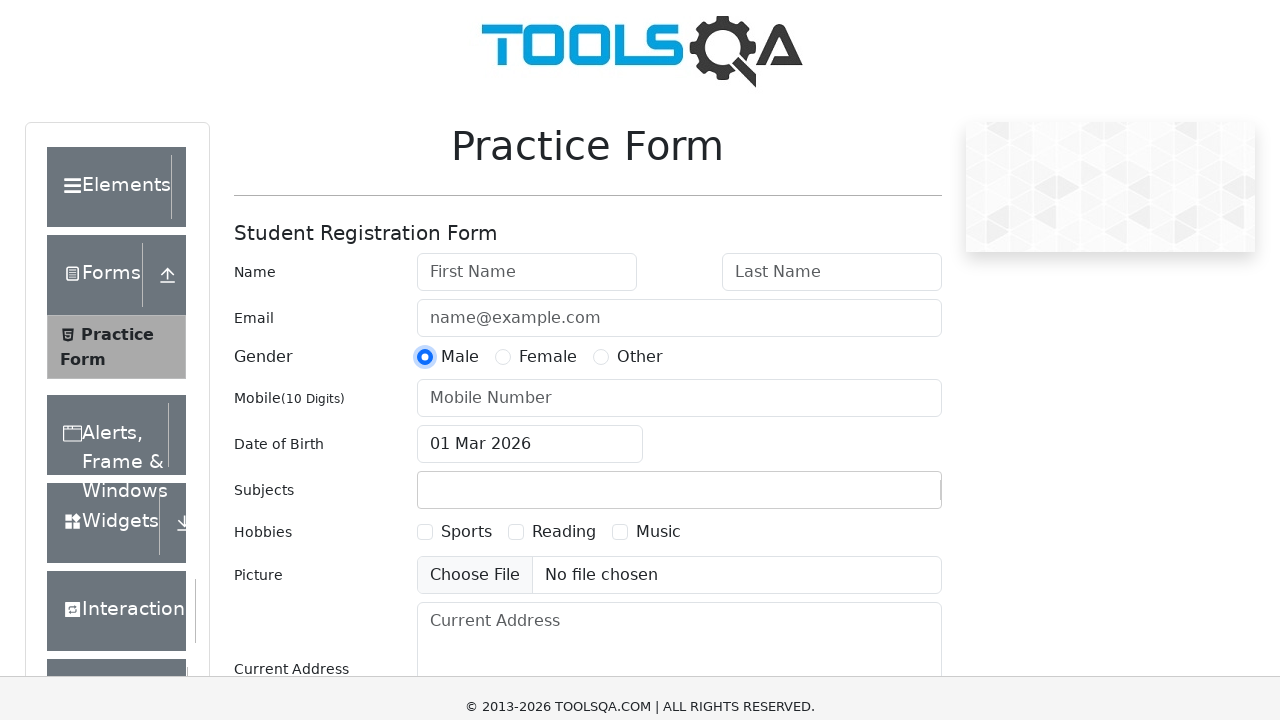

Selected profession checkbox (Reading hobbies option) at (564, 234) on label[for='hobbies-checkbox-2']
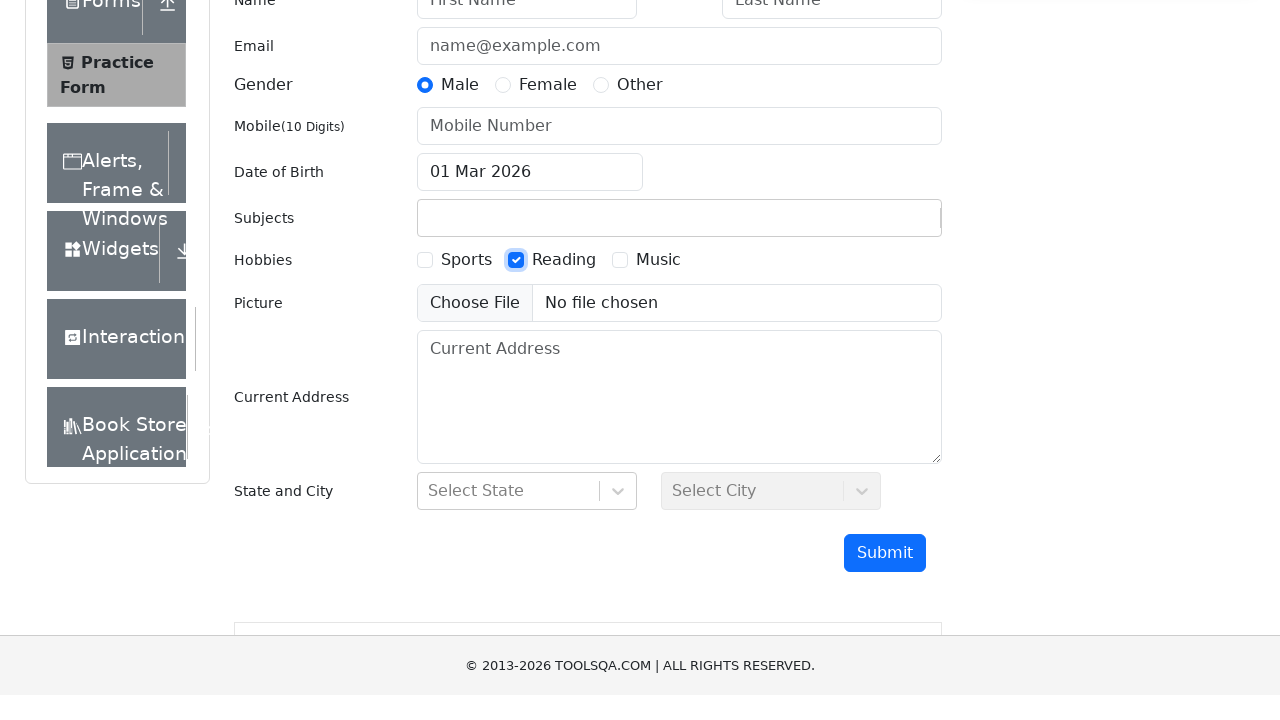

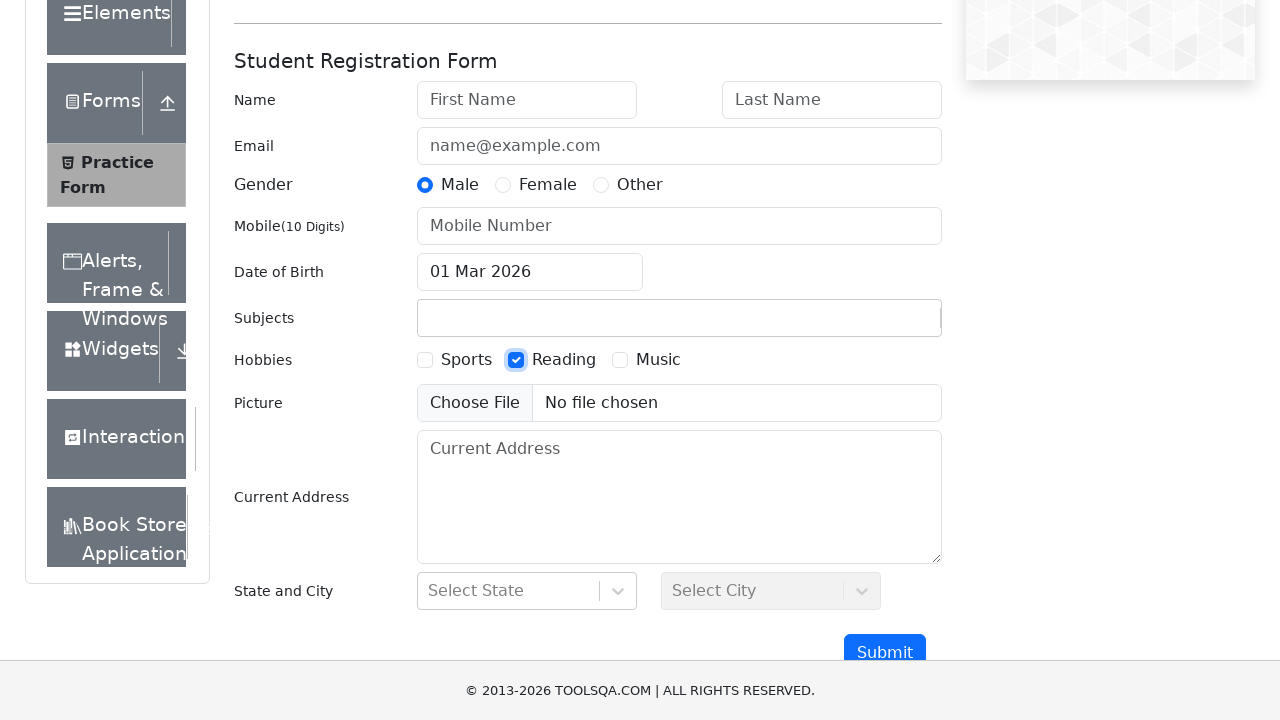